Tests a React date picker calendar UI by clicking through to select a specific date (July 20, 2026), navigating through year and month views, and verifying the selected date values.

Starting URL: https://rahulshettyacademy.com/seleniumPractise/#/offers

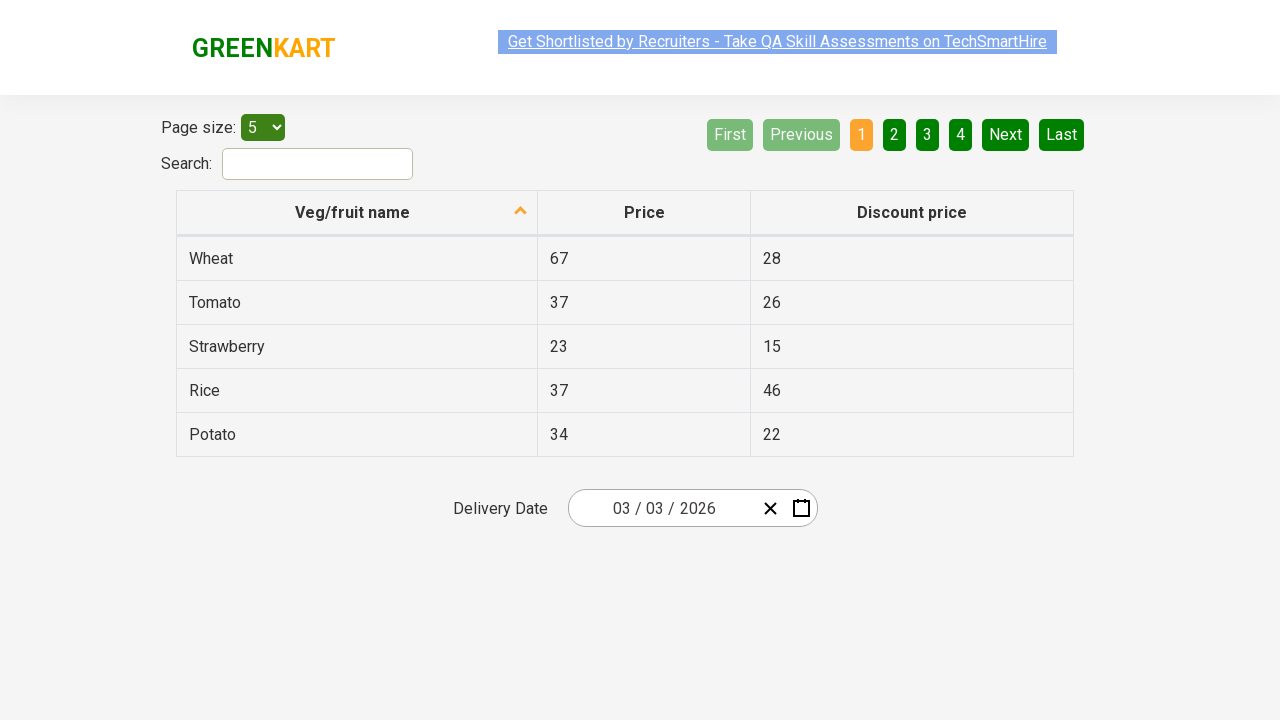

Clicked on date picker input group to open calendar at (662, 508) on .react-date-picker__inputGroup
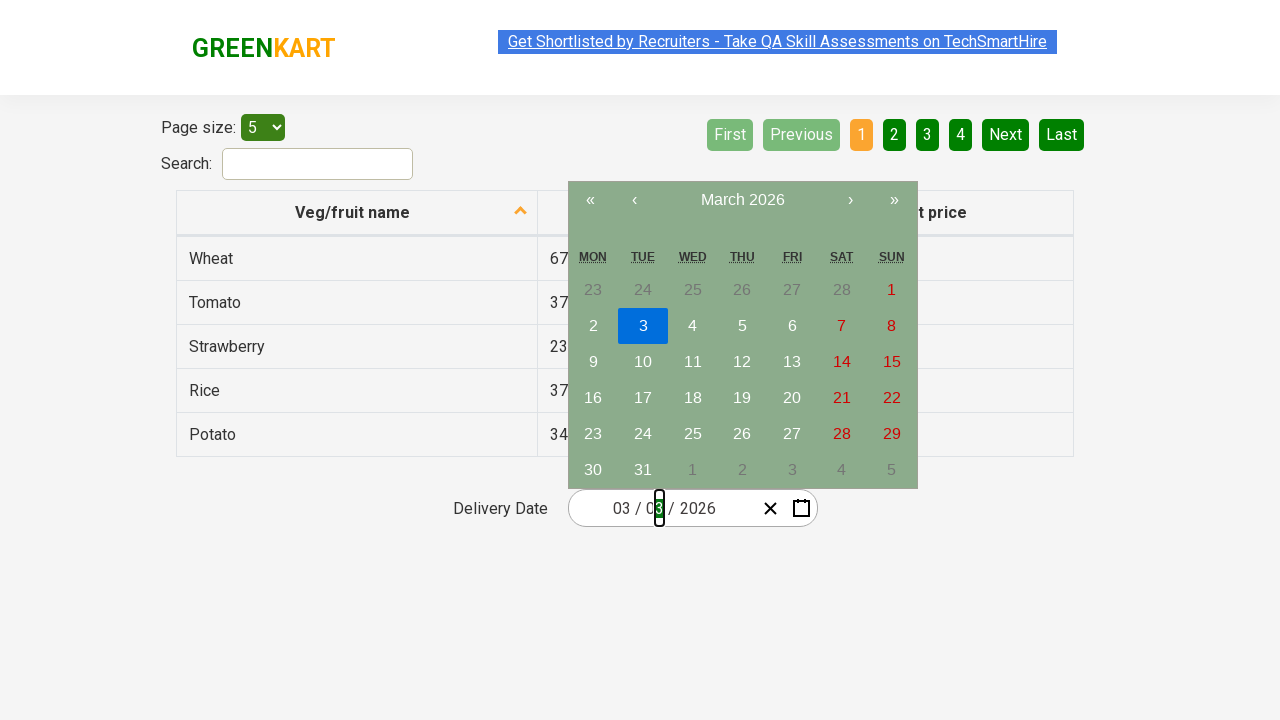

Clicked navigation label to navigate to month view at (742, 200) on .react-calendar__navigation__label
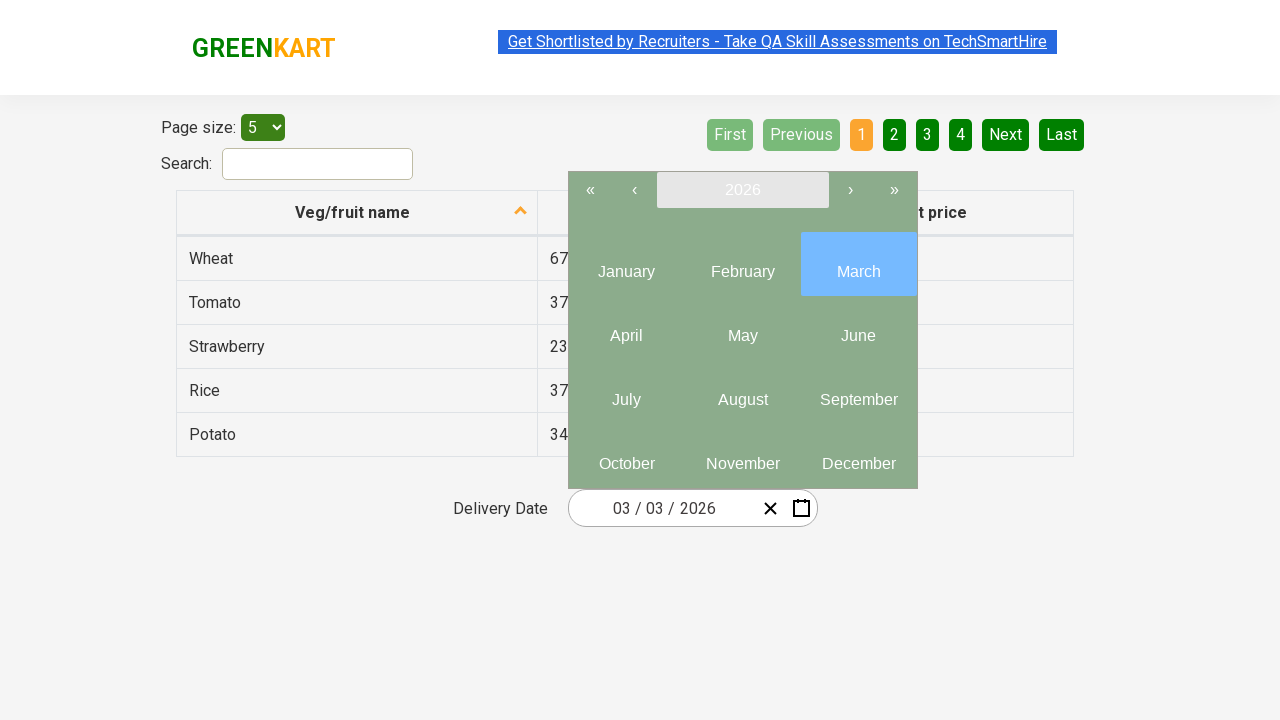

Clicked navigation label again to navigate to year view at (742, 190) on .react-calendar__navigation__label
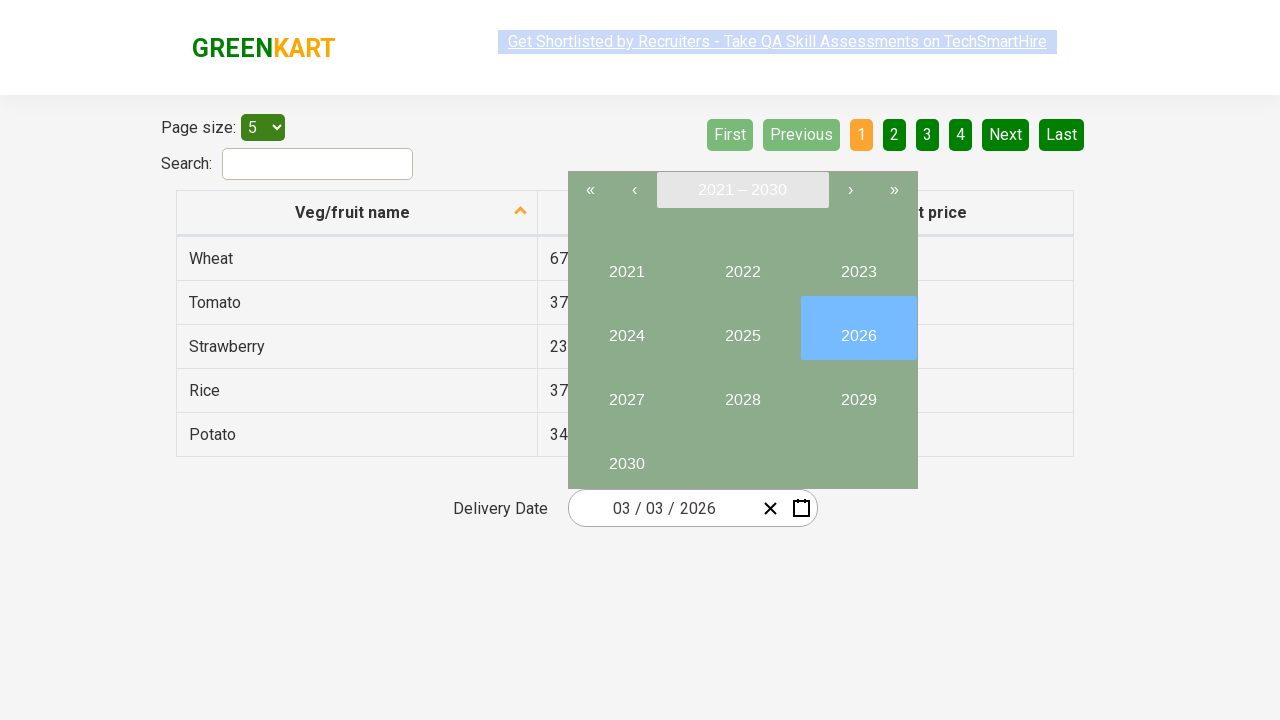

Selected year 2026 from year view at (858, 328) on //button[text()='2026']
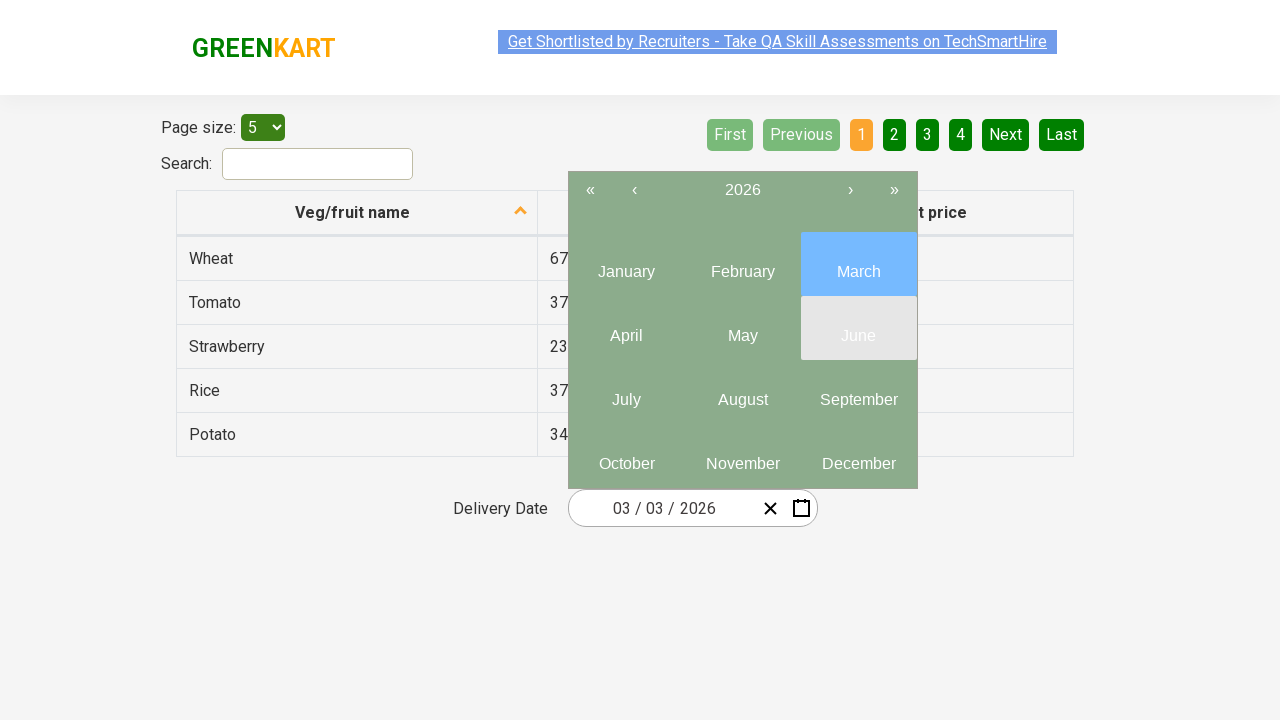

Selected month 7 (July) from month view at (626, 392) on .react-calendar__tile >> nth=6
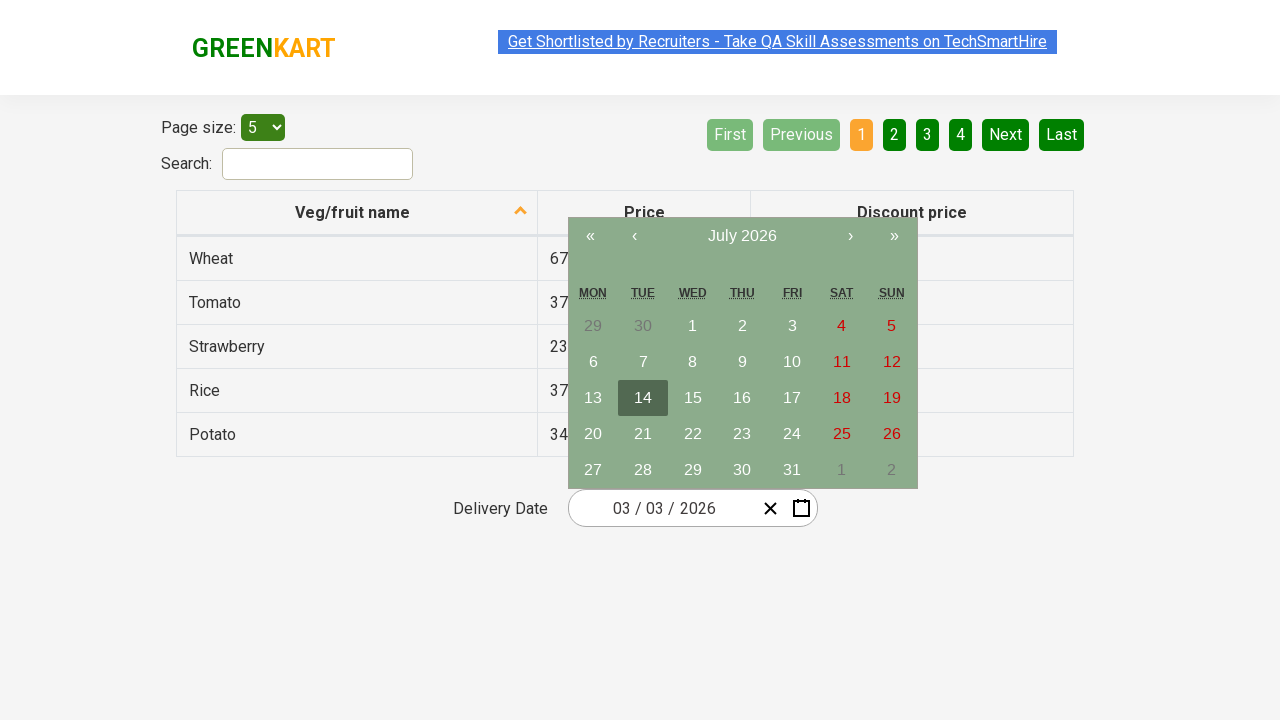

Selected date 20 from calendar at (593, 434) on //abbr[text()='20']
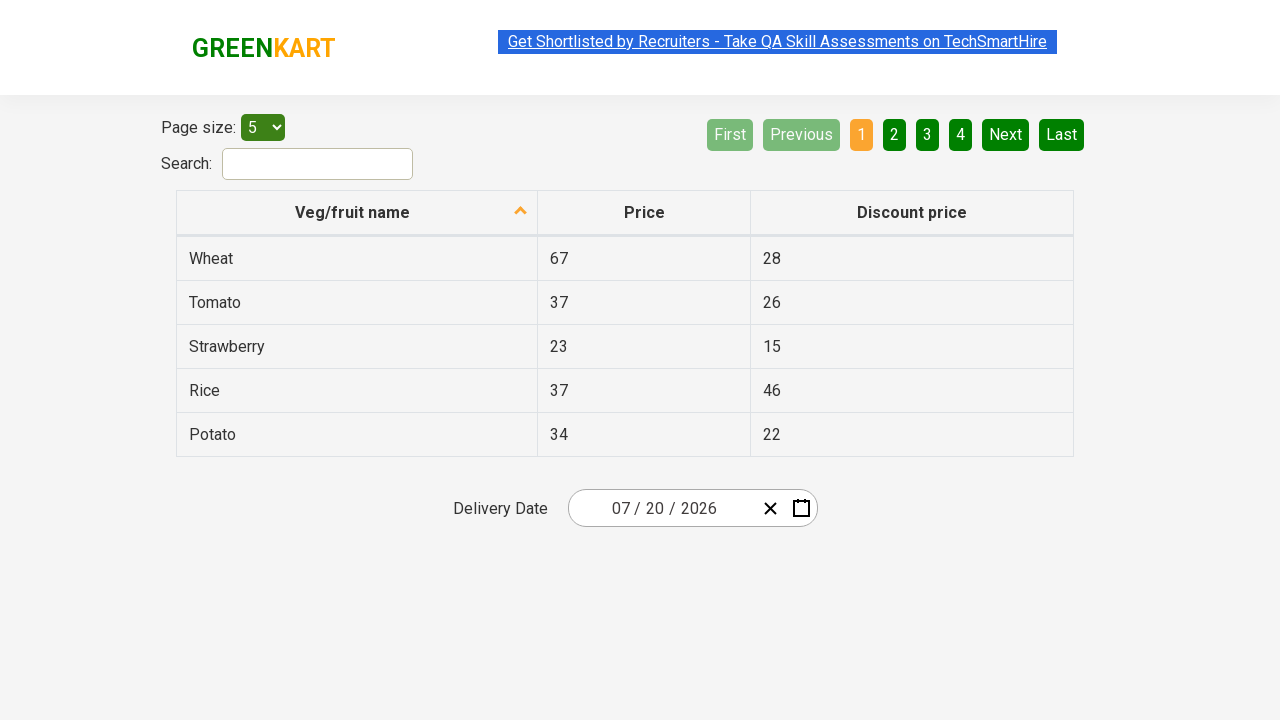

Verified input field 0 has correct value '7' (expected '7')
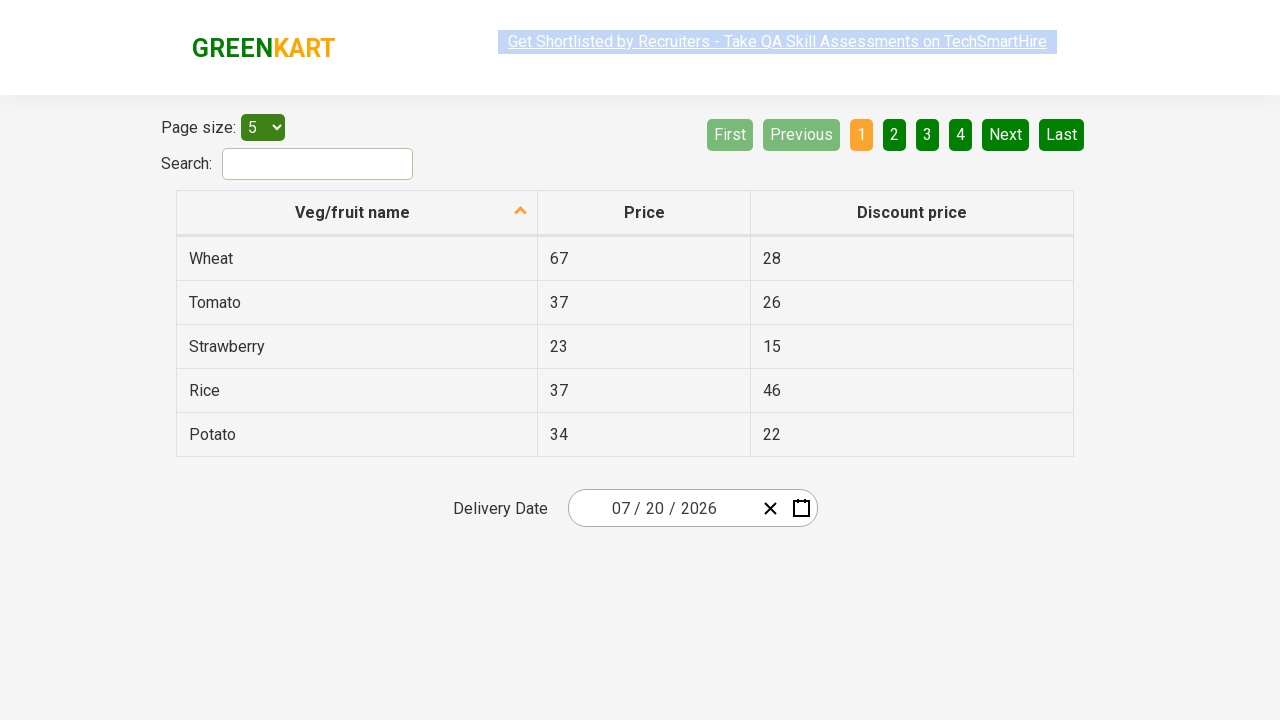

Verified input field 1 has correct value '20' (expected '20')
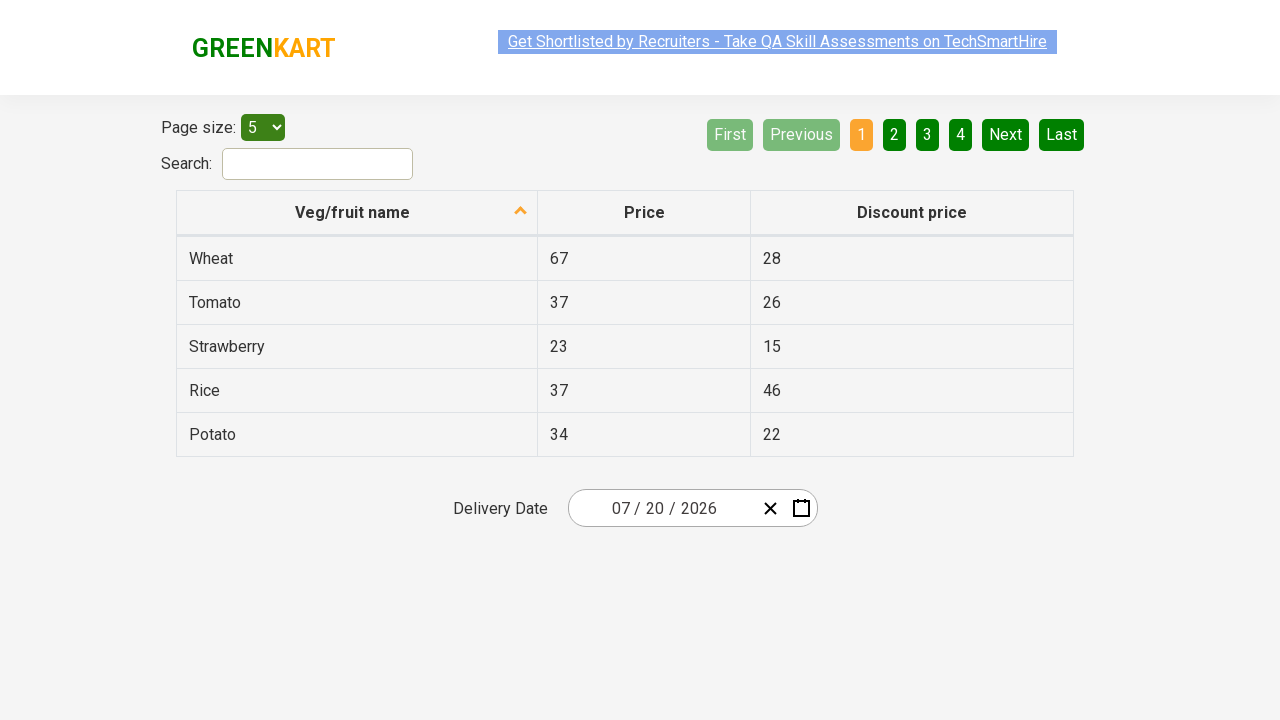

Verified input field 2 has correct value '2026' (expected '2026')
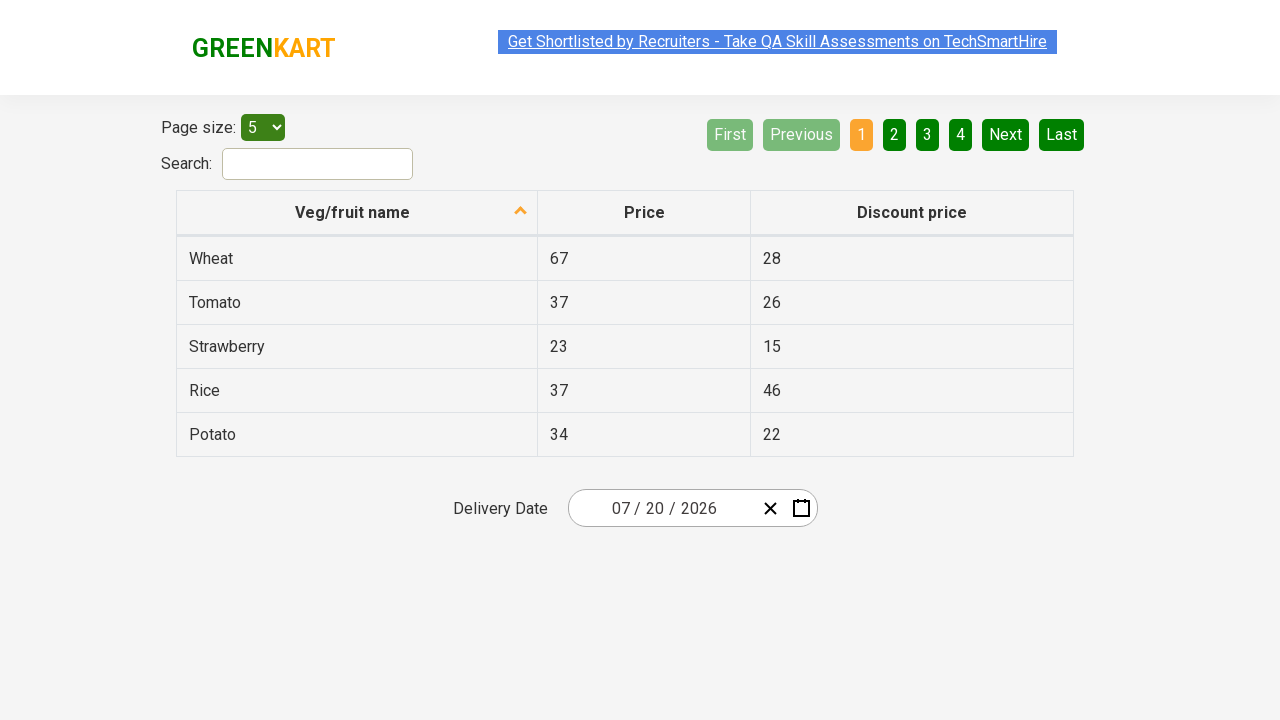

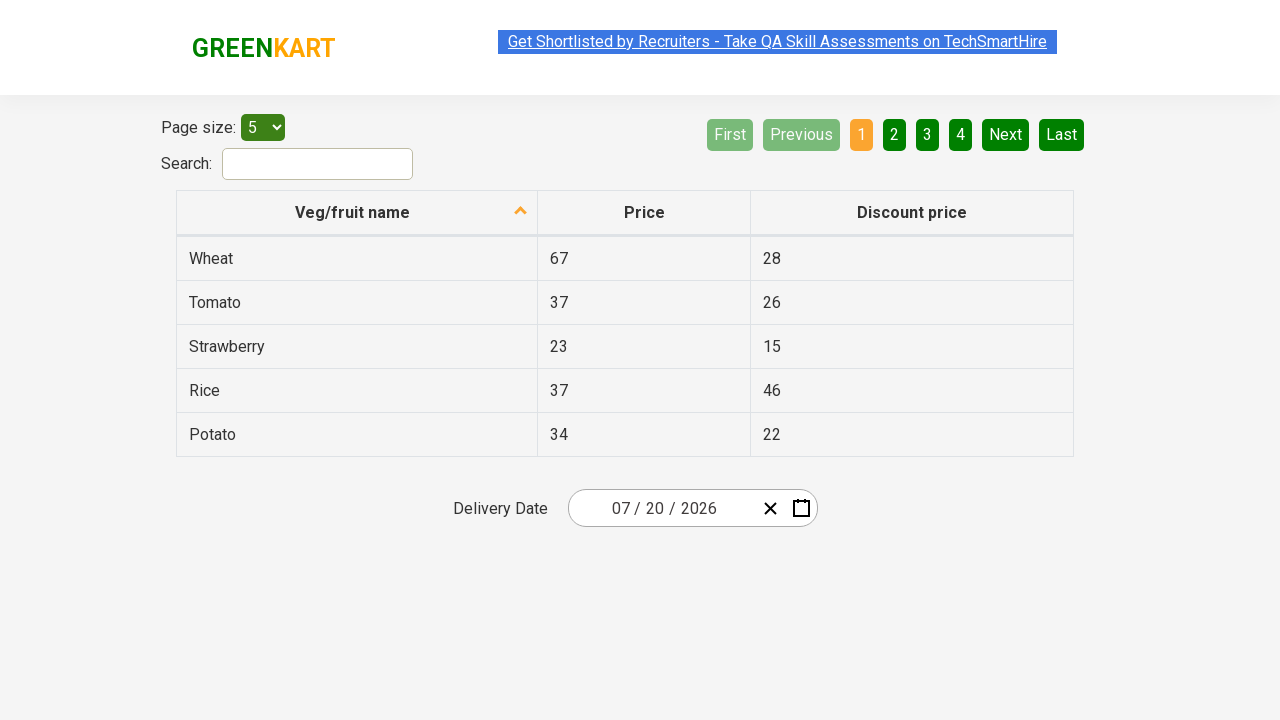